Tests drag and drop functionality on jQueryUI demo page by dragging an element and dropping it onto a droppable target within an iframe

Starting URL: https://jqueryui.com/droppable/

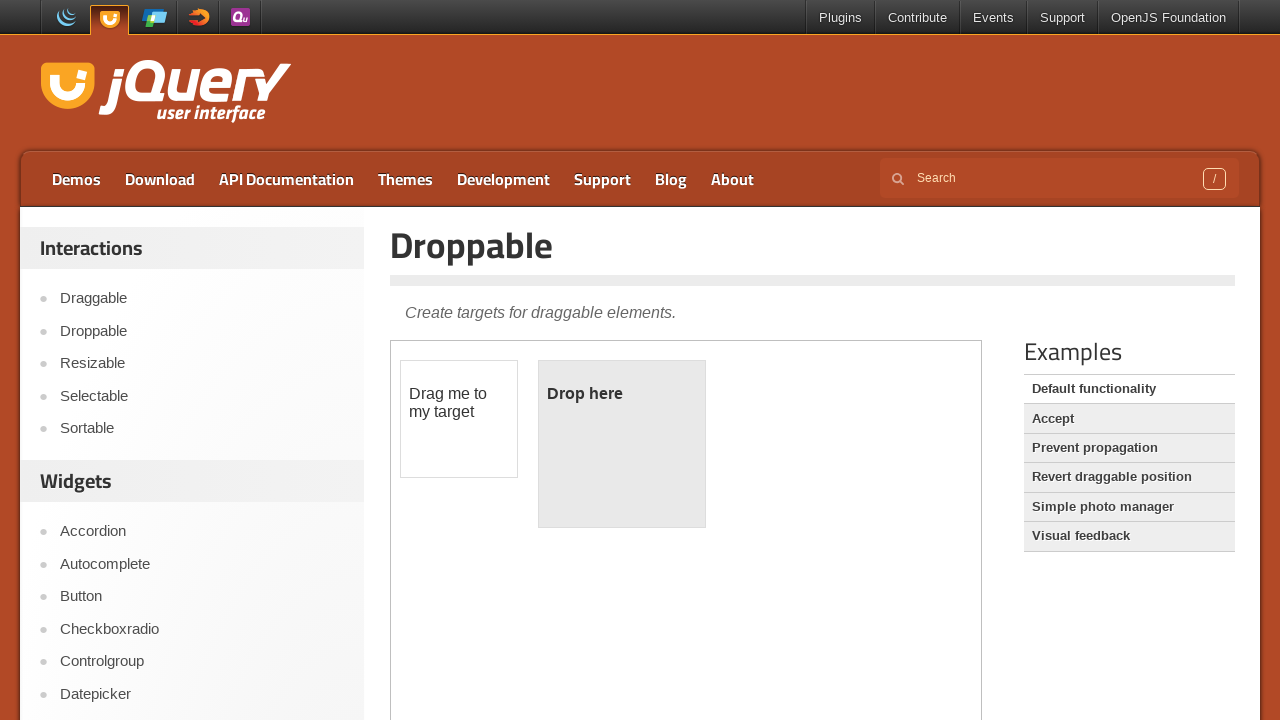

Located the demo iframe containing drag and drop elements
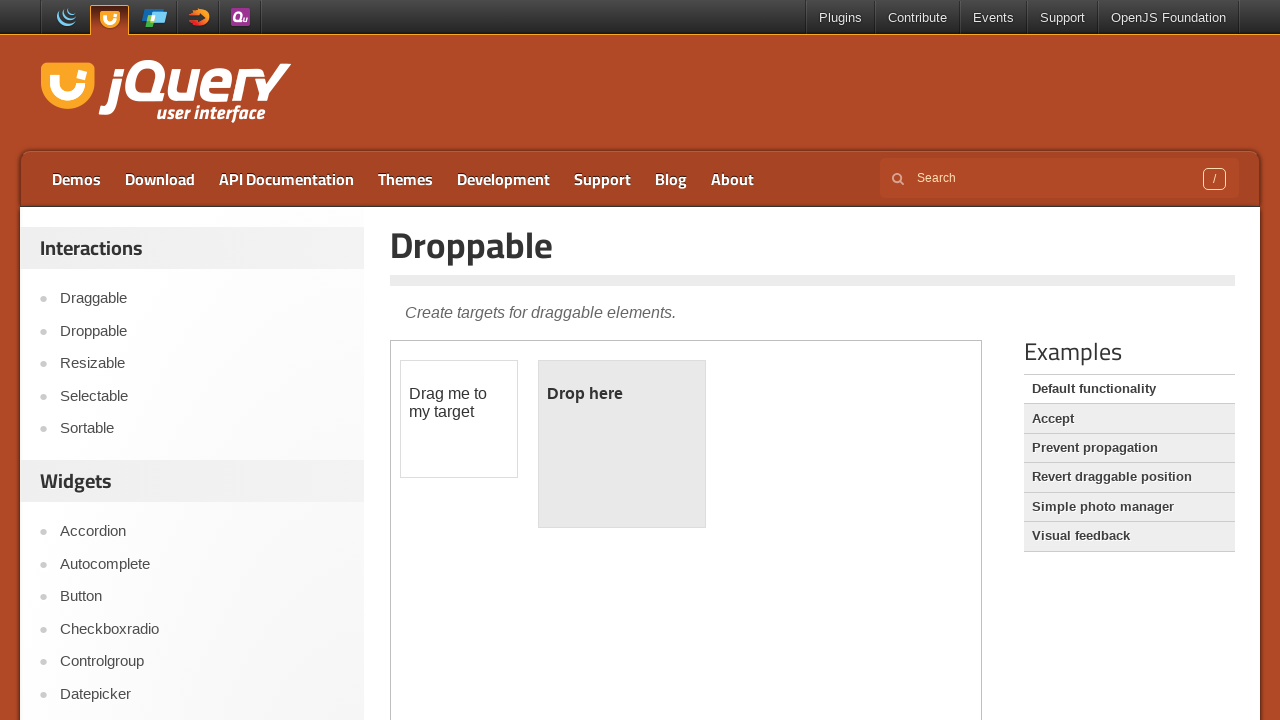

Located the draggable element
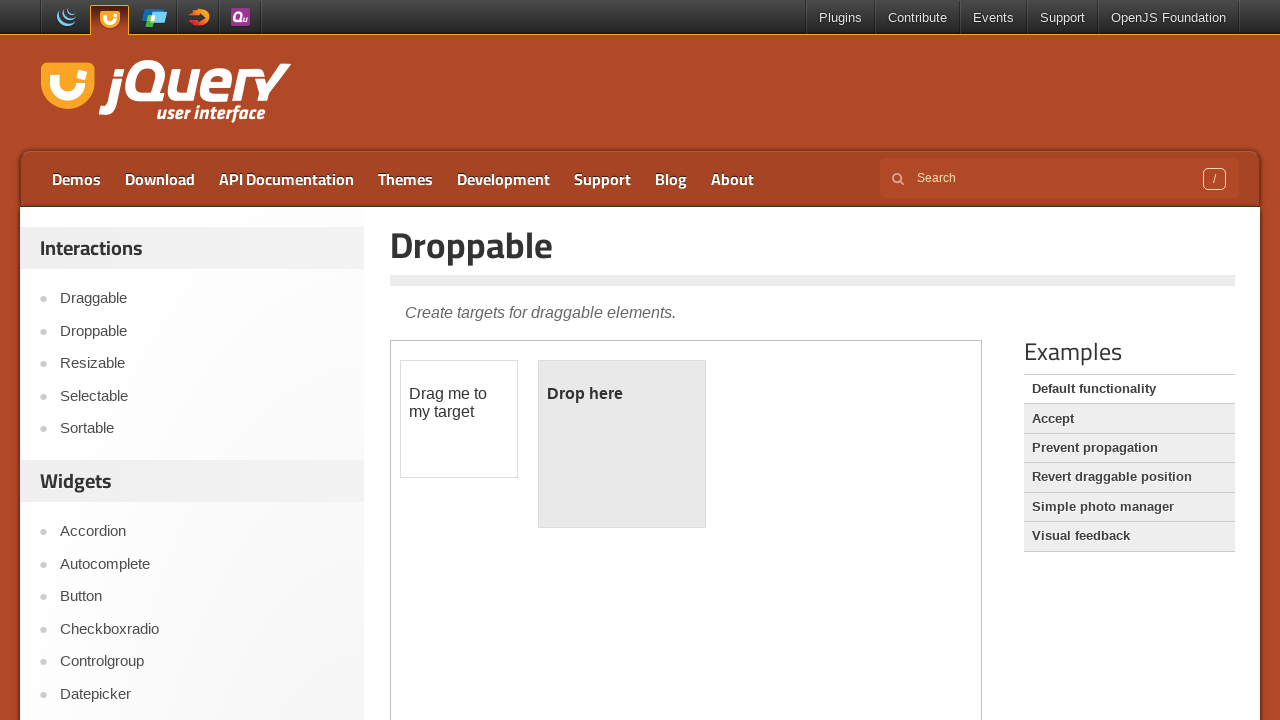

Located the droppable target element
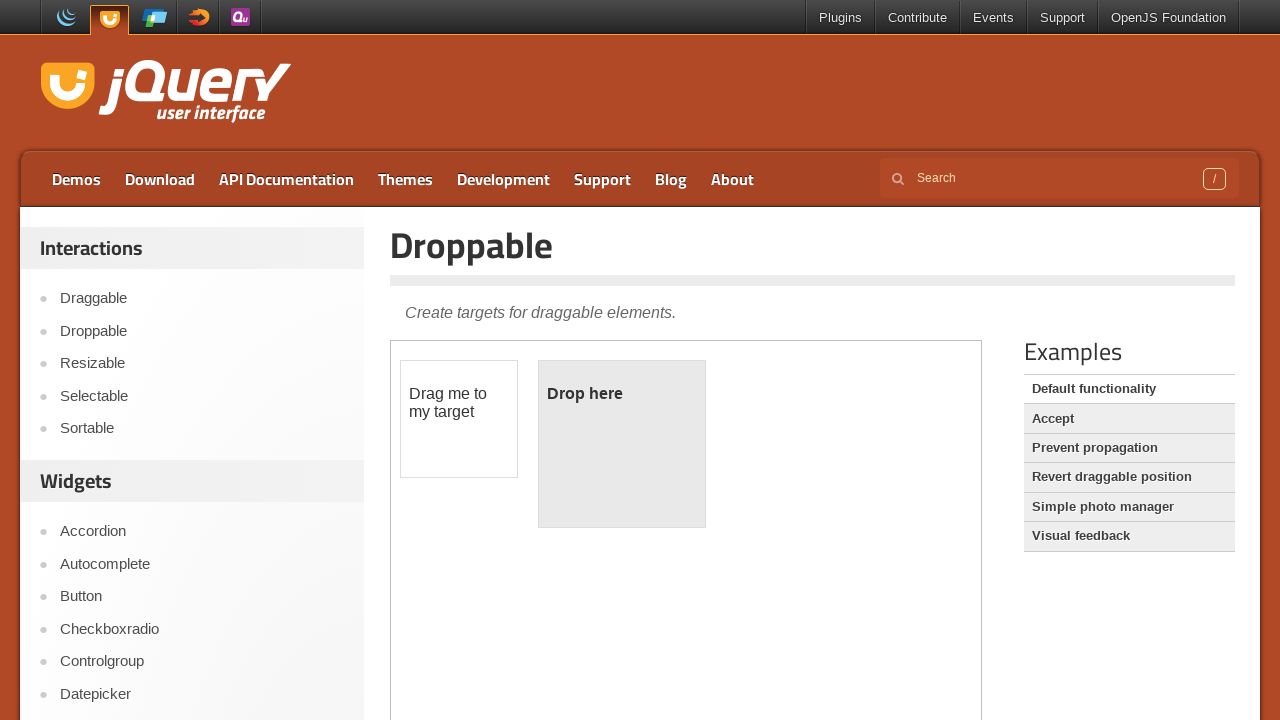

Dragged element and dropped it onto the droppable target at (622, 444)
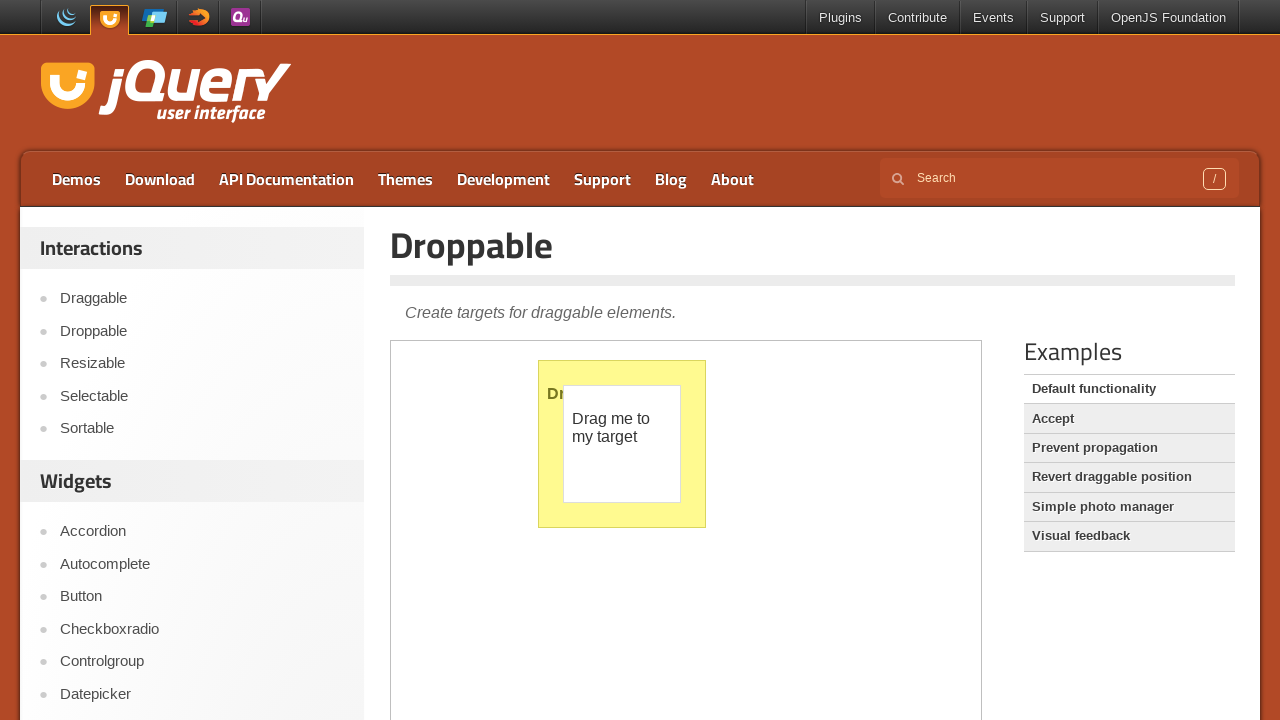

Verified drag and drop successful - droppable element now displays 'Dropped!' text
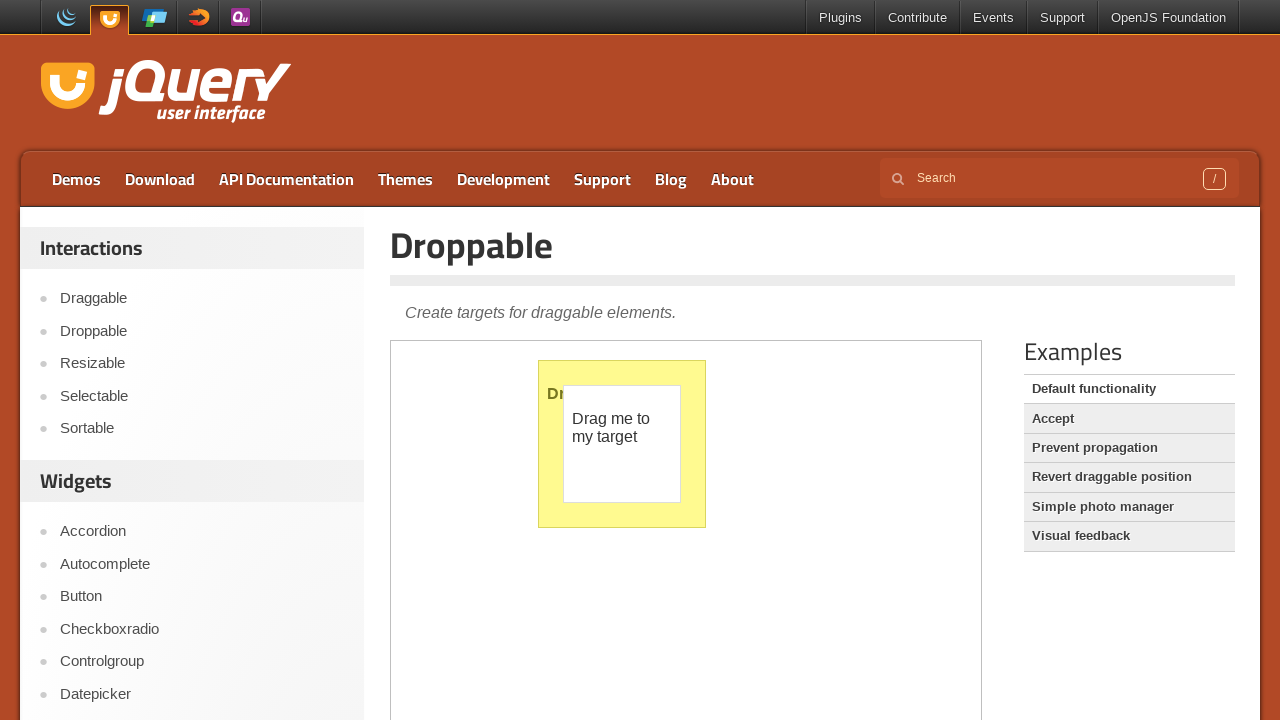

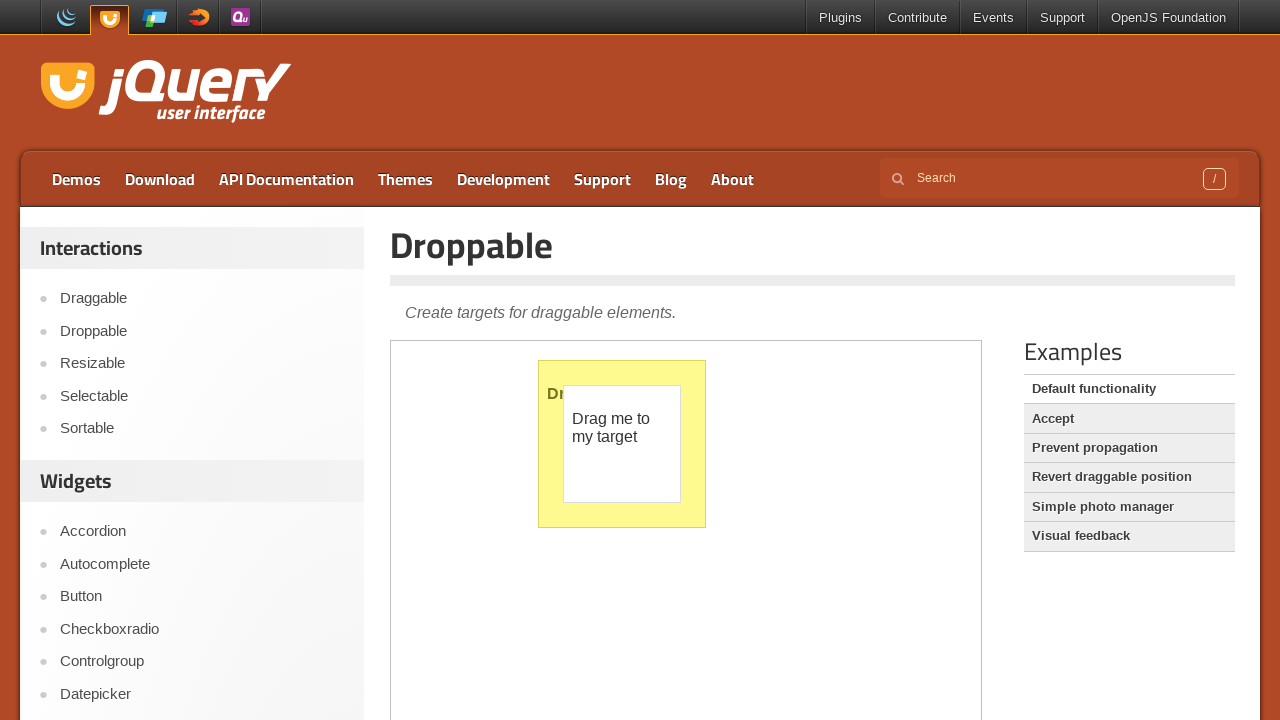